Tests the pagination functionality on demoblaze.com by waiting for products to load, clicking the next button to go to the second page, verifying products load, and then clicking the previous button to return to the first page.

Starting URL: https://www.demoblaze.com/

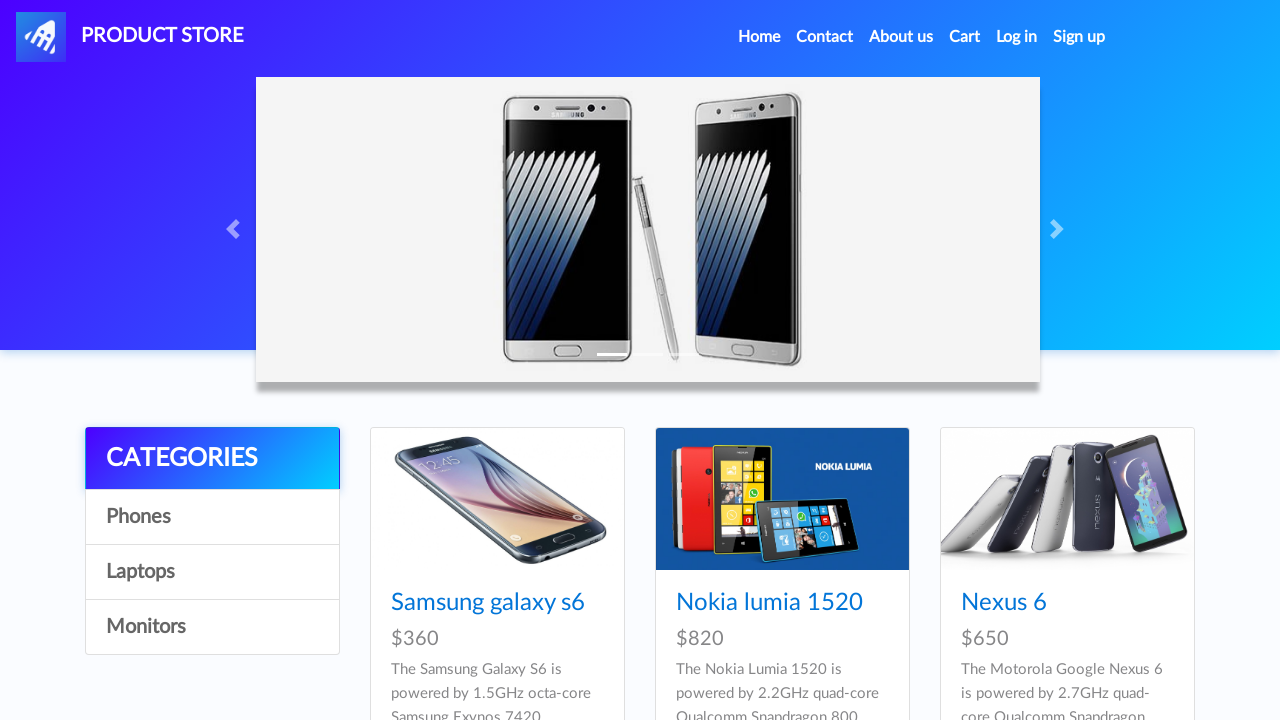

Product listings loaded on first page
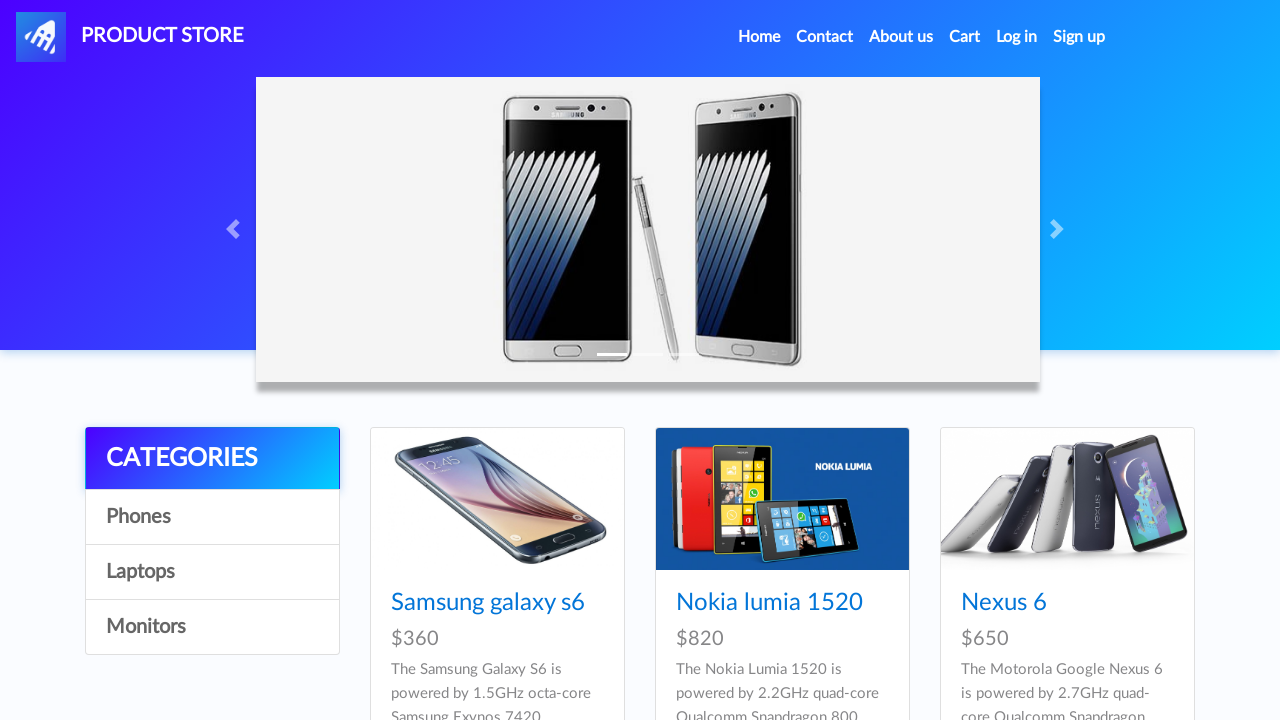

Next button is available
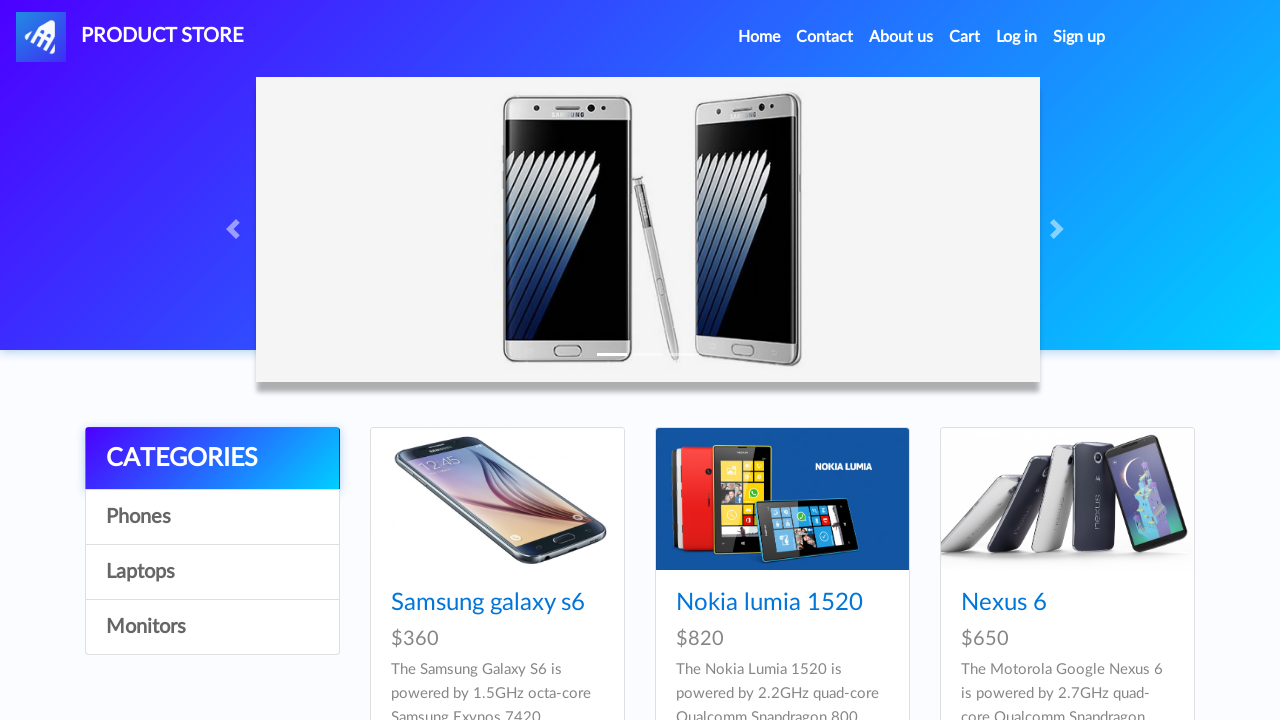

Clicked next button to navigate to second page at (1166, 385) on #next2
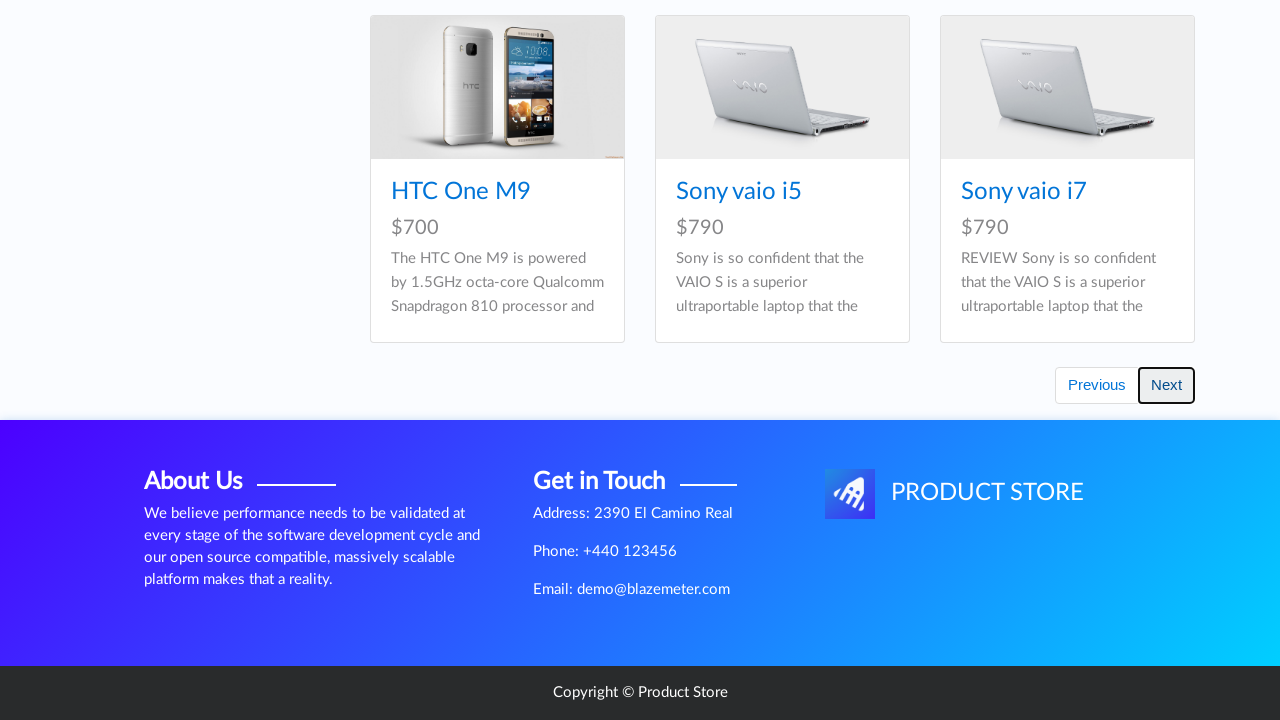

Waited 2 seconds for second page to load
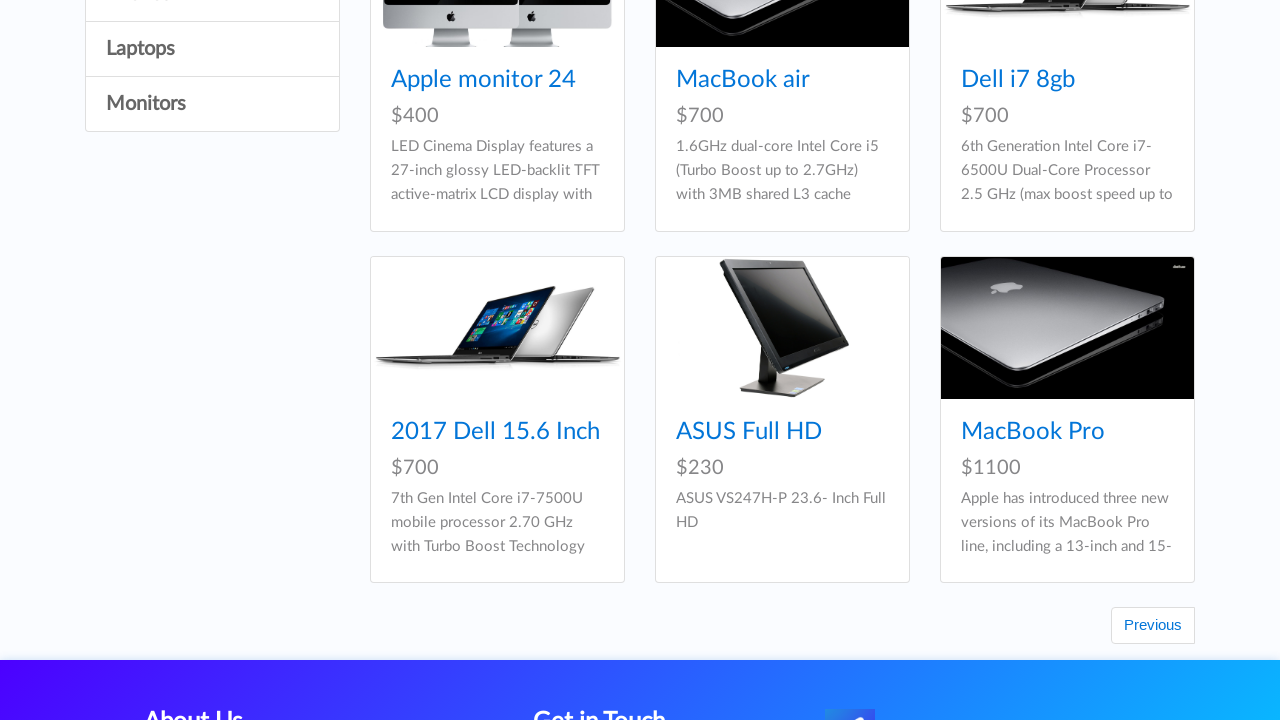

Product listings loaded on second page
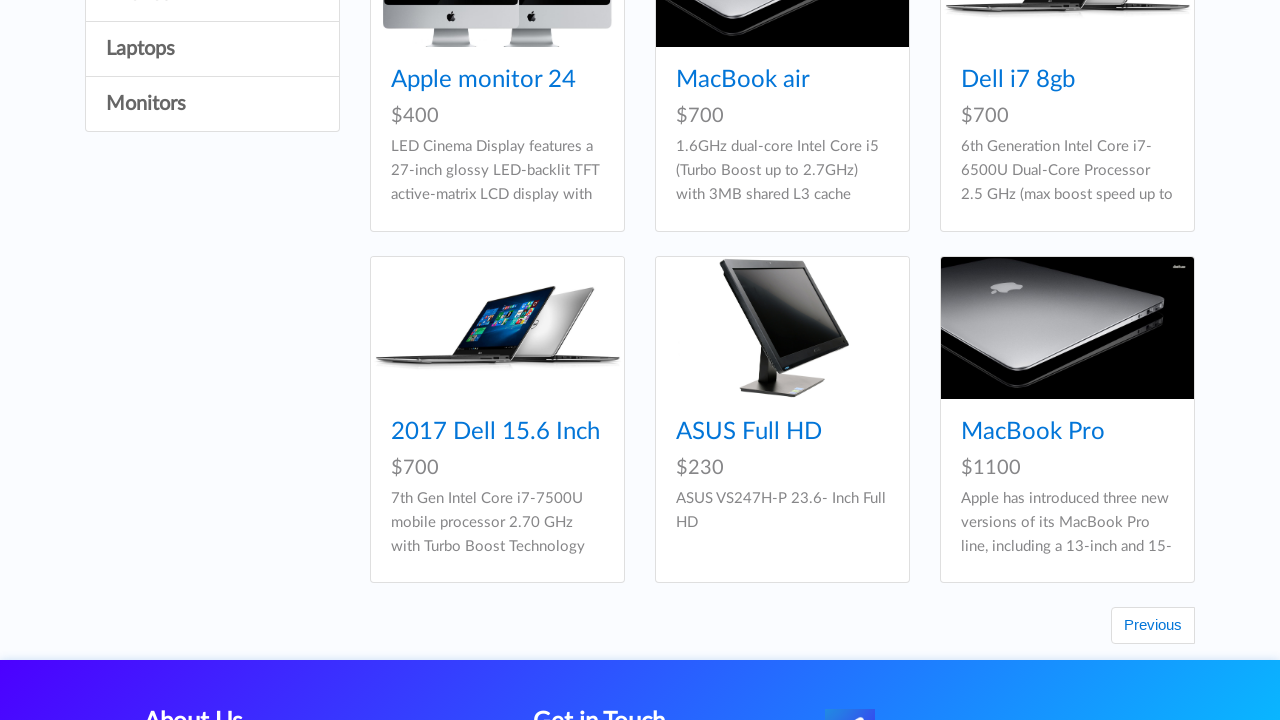

Clicked previous button to return to first page at (1153, 626) on #prev2
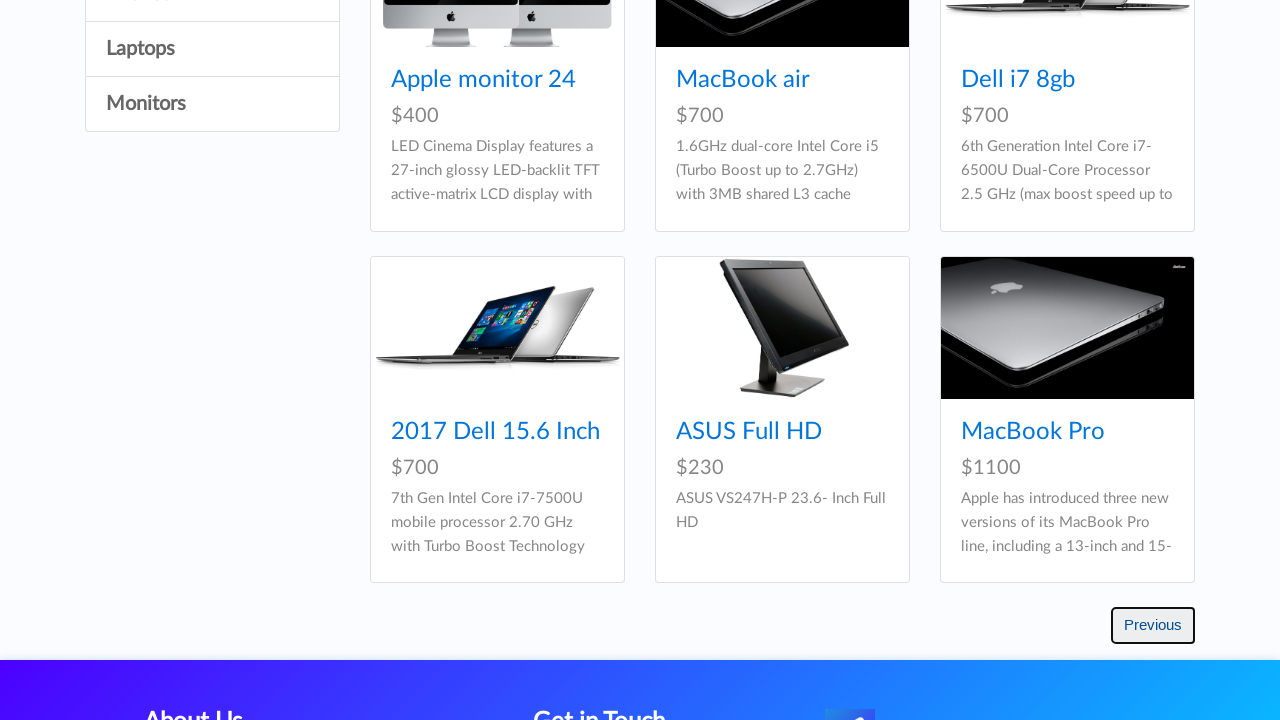

Waited 2 seconds for first page to reload
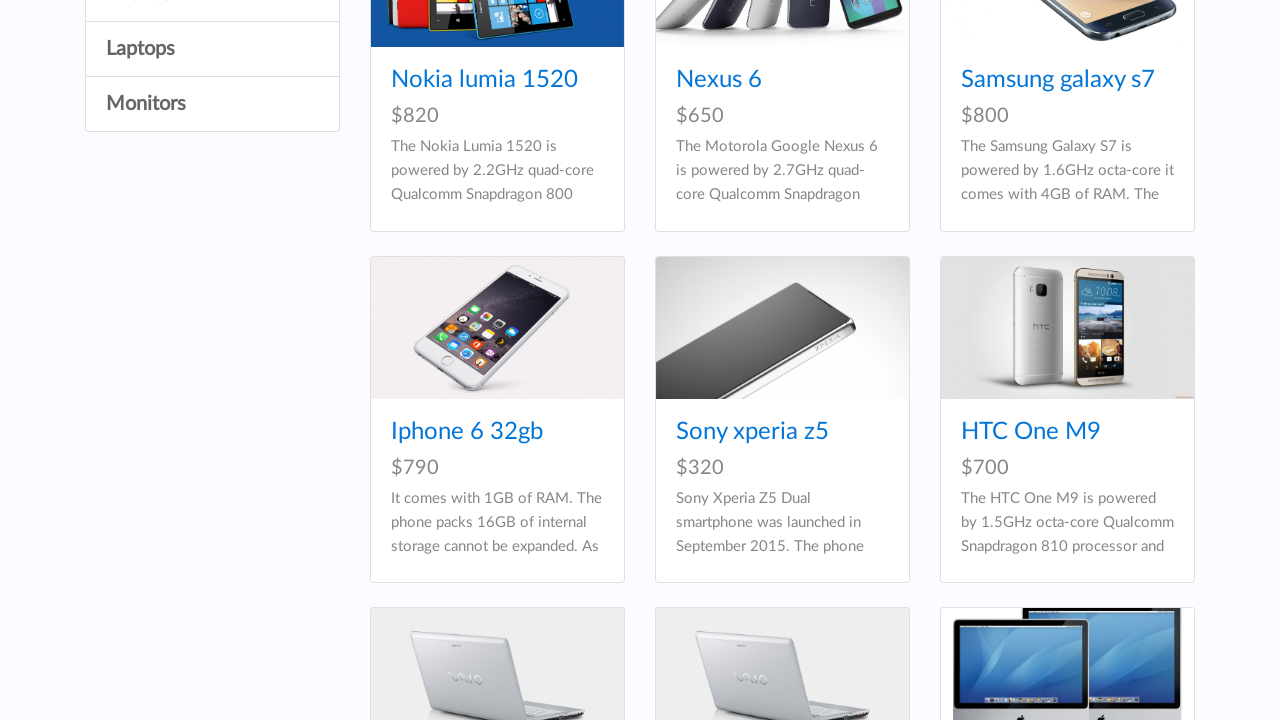

Product listings verified on first page
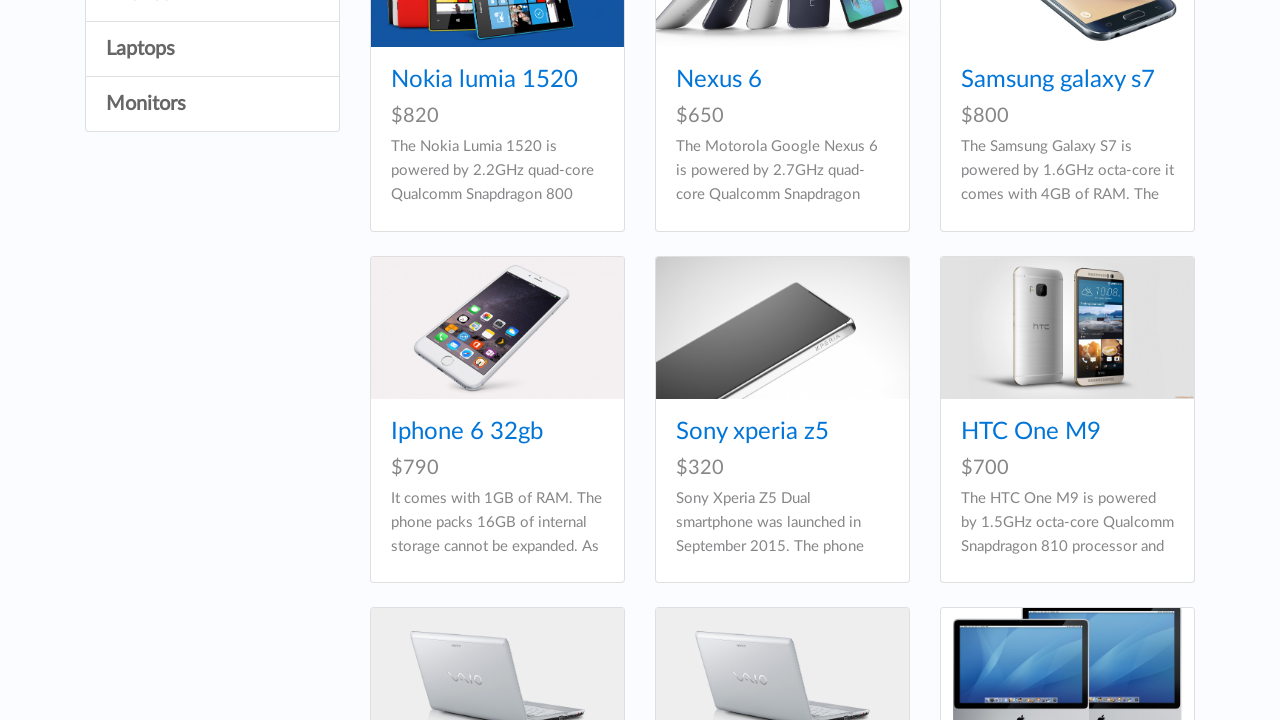

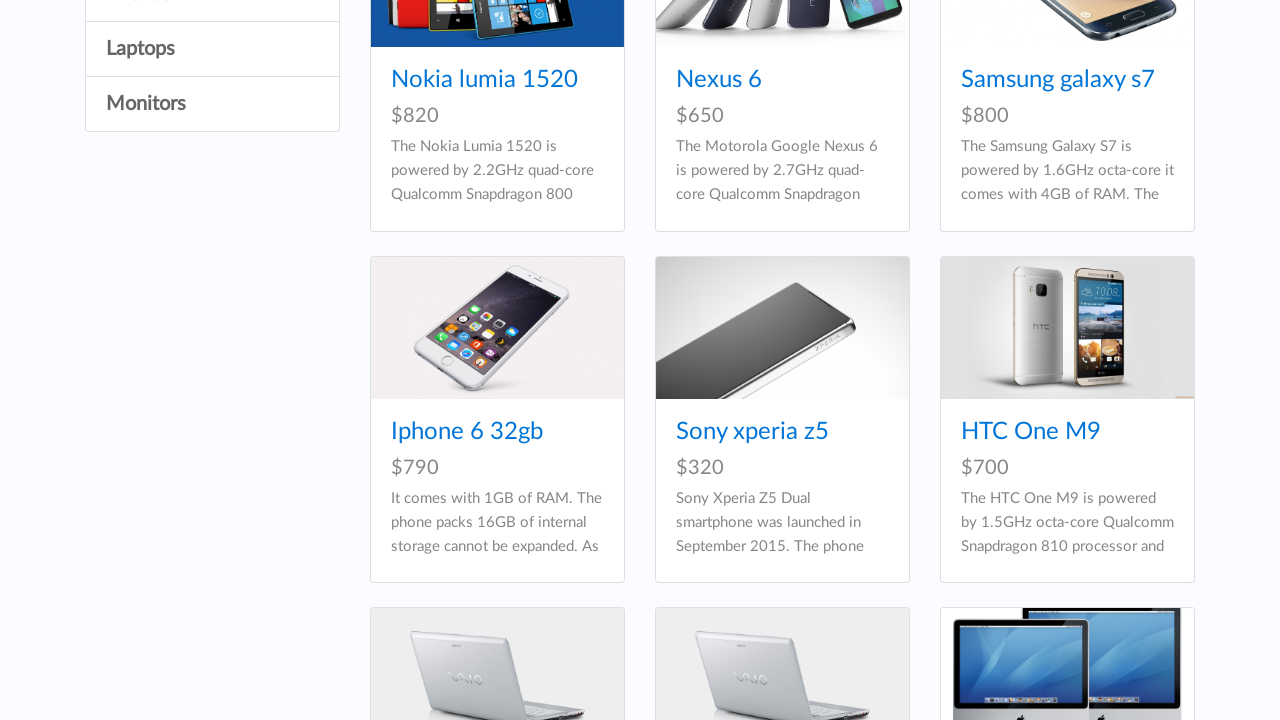